Tests the TenkafuMA Toolbox recruitment filter by opening settings, changing the display format, selecting multiple tags, and verifying the results table loads.

Starting URL: https://purindaisuki.github.io/tkfmtools/enlist/filter/

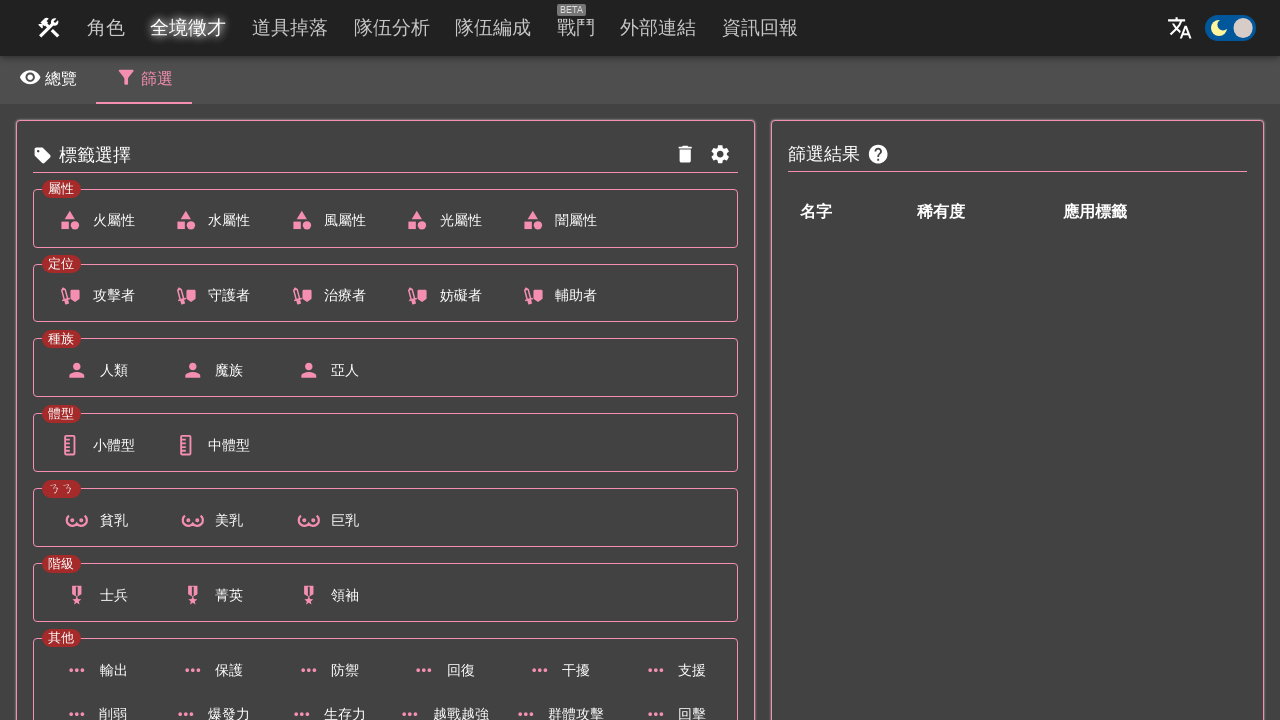

Waited for all 7 tag categories to load on the recruitment filter page
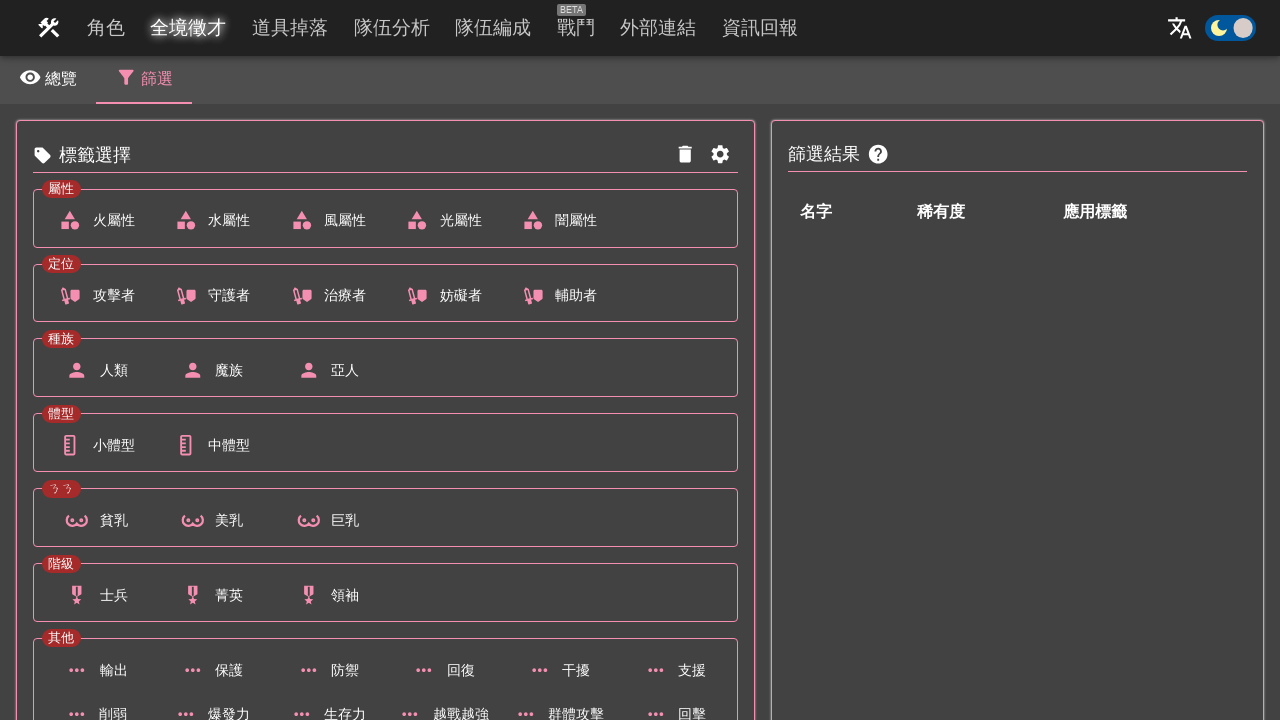

Opened the settings menu at (721, 155) on [aria-label="顯示設定"]
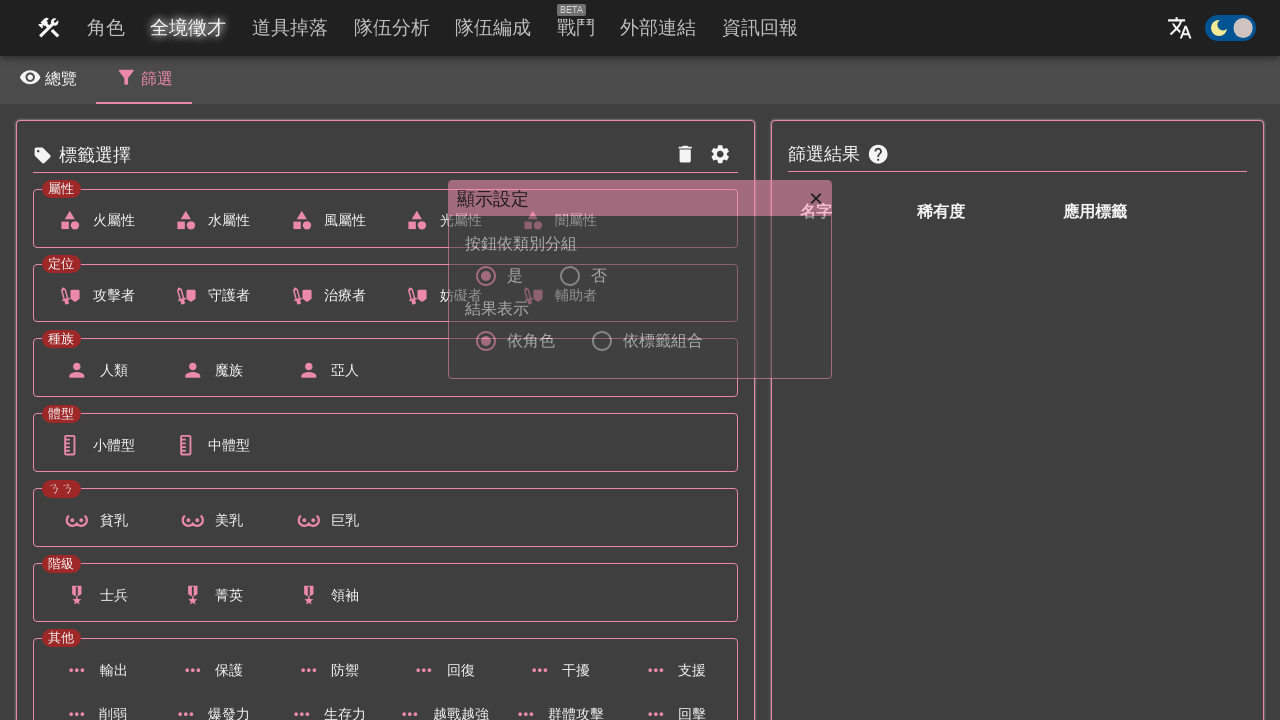

Changed result display format to '依標籤組合' (by tag combination) at (602, 341) on [value="依標籤組合"]
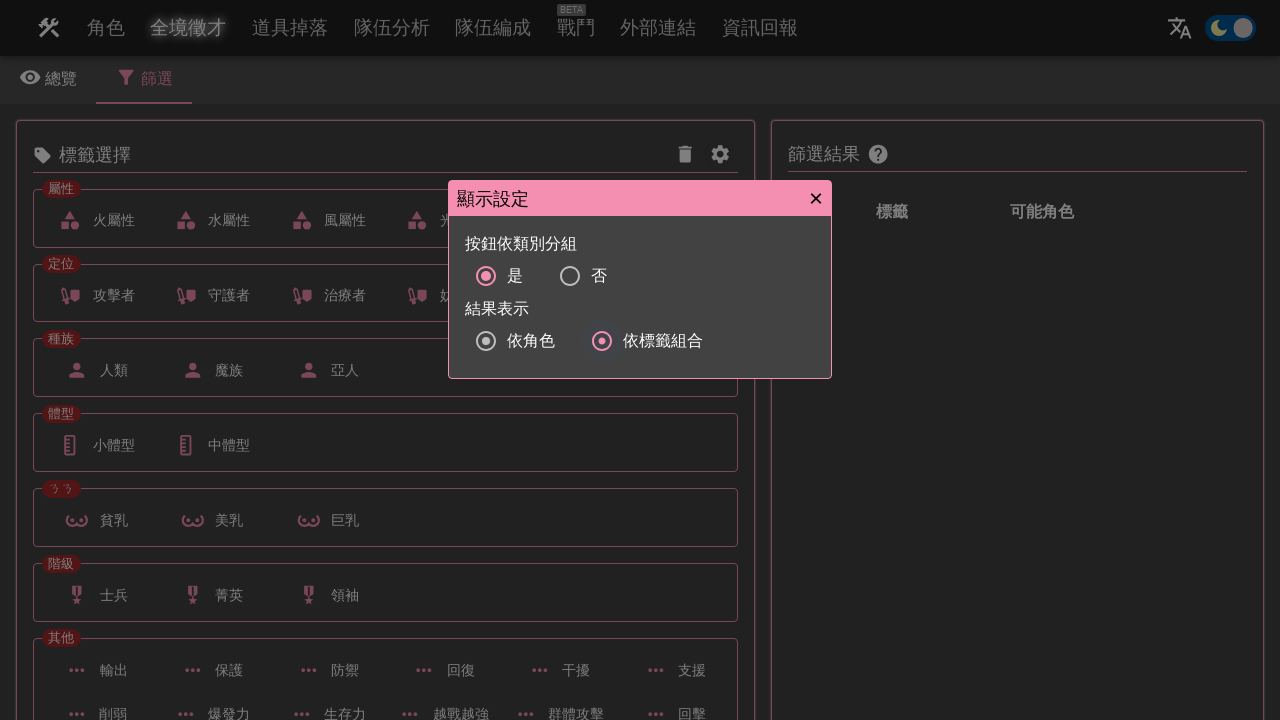

Closed the settings menu at (816, 198) on .Modal__CloseWrapper-sc-o6bkb-2
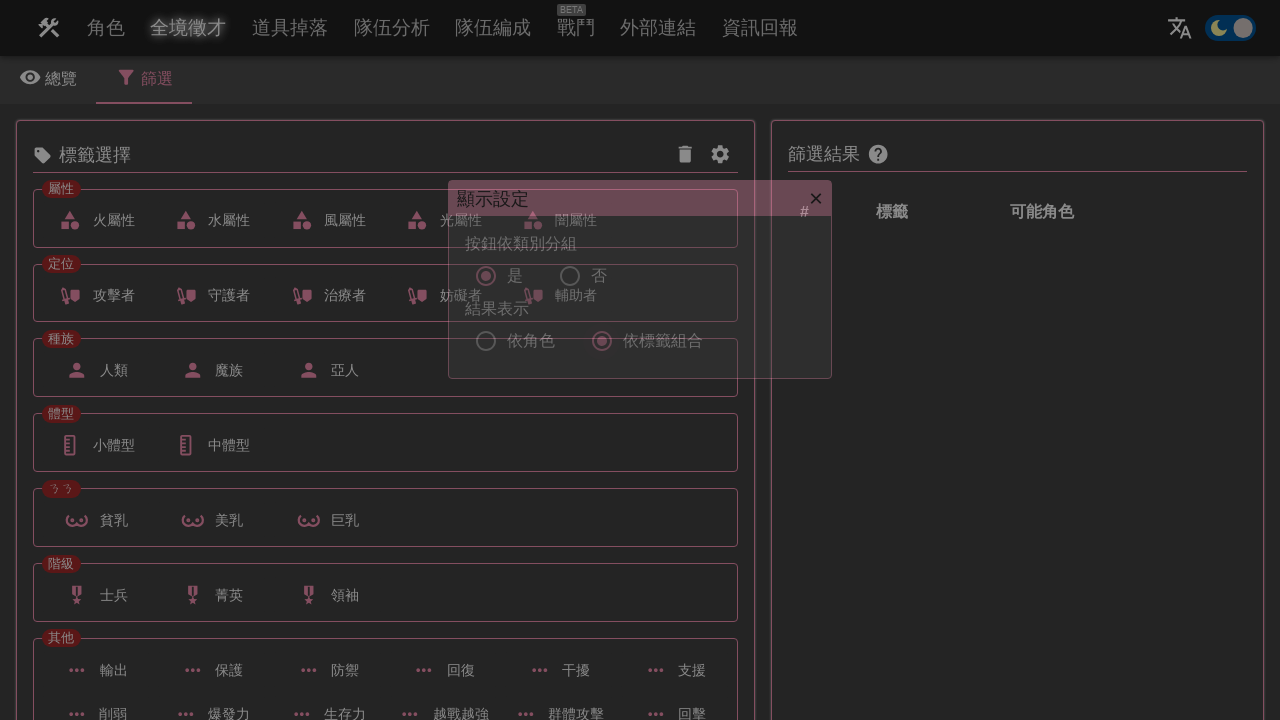

Selected tag '中體型' at (211, 445) on text="中體型"
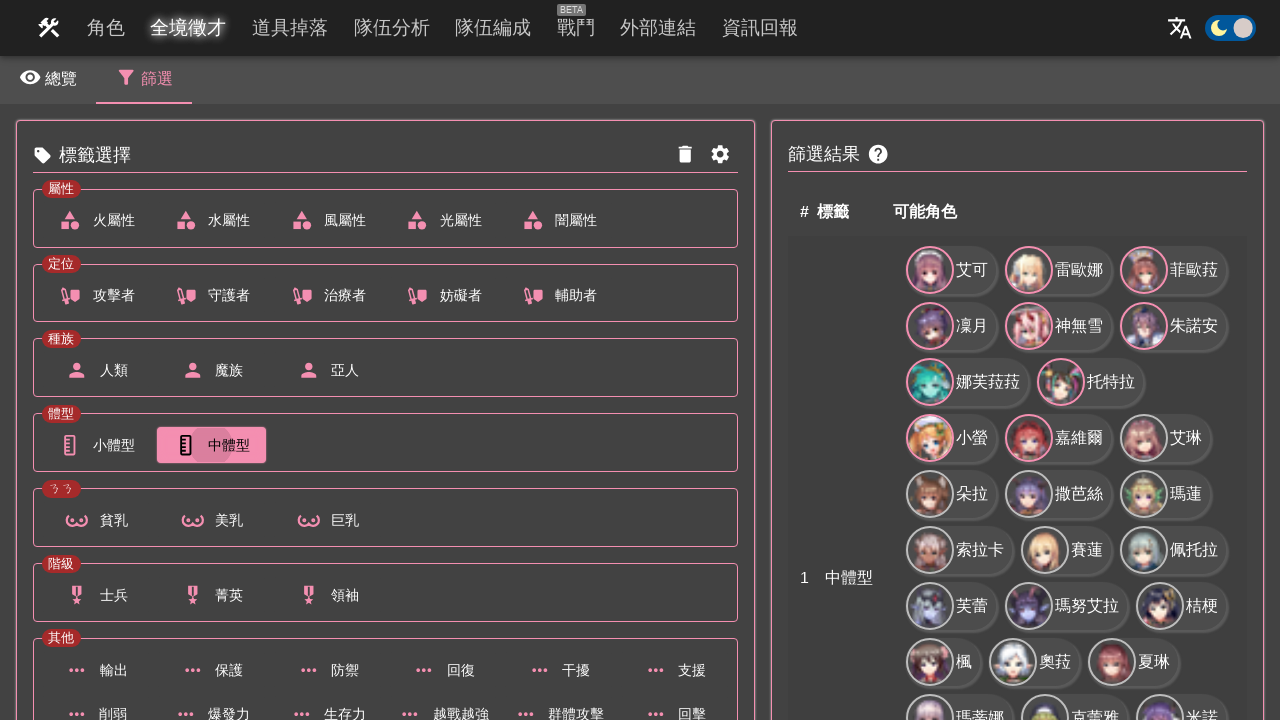

Selected tag '風屬性' at (327, 221) on text="風屬性"
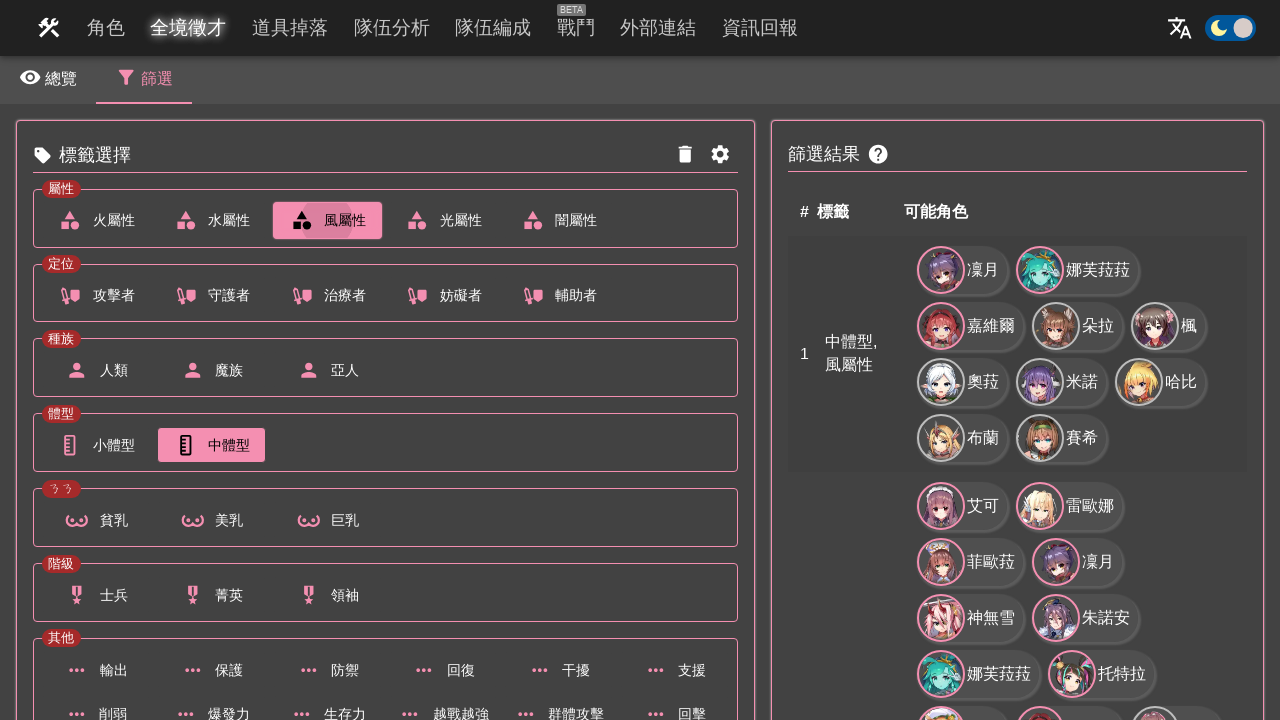

Selected tag '士兵' at (96, 595) on text="士兵"
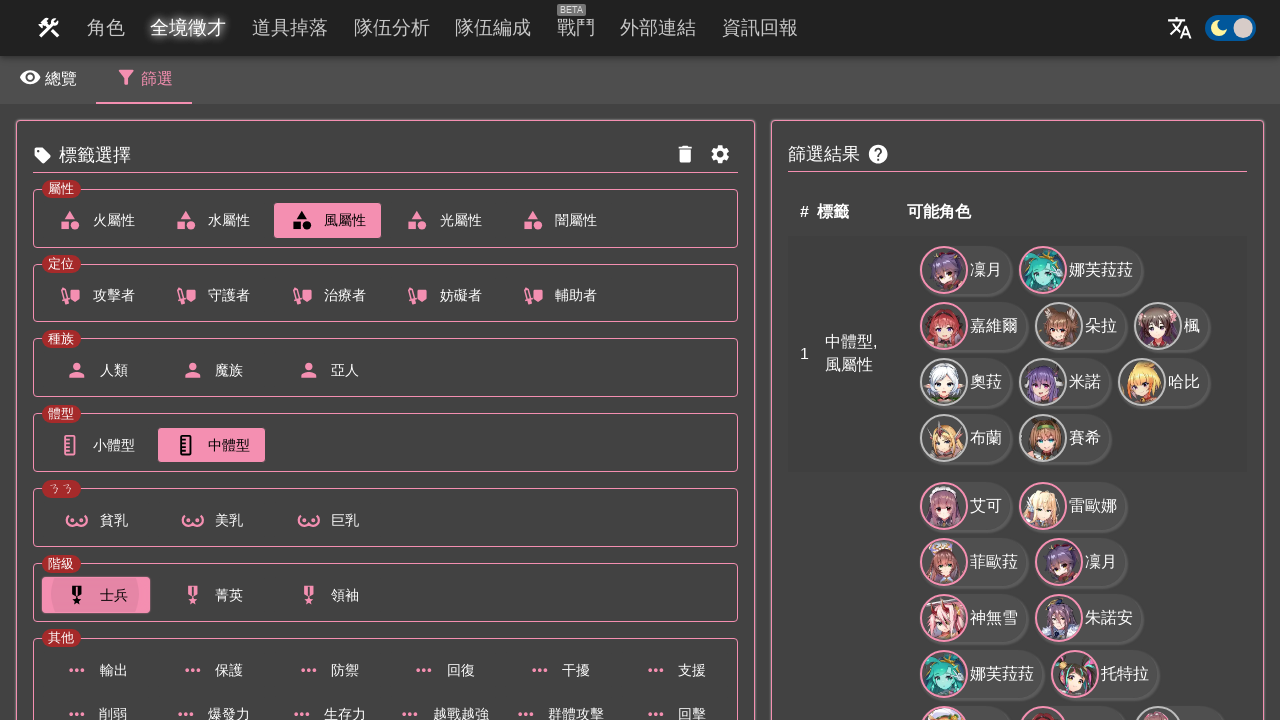

Selected tag '亞人' at (327, 370) on text="亞人"
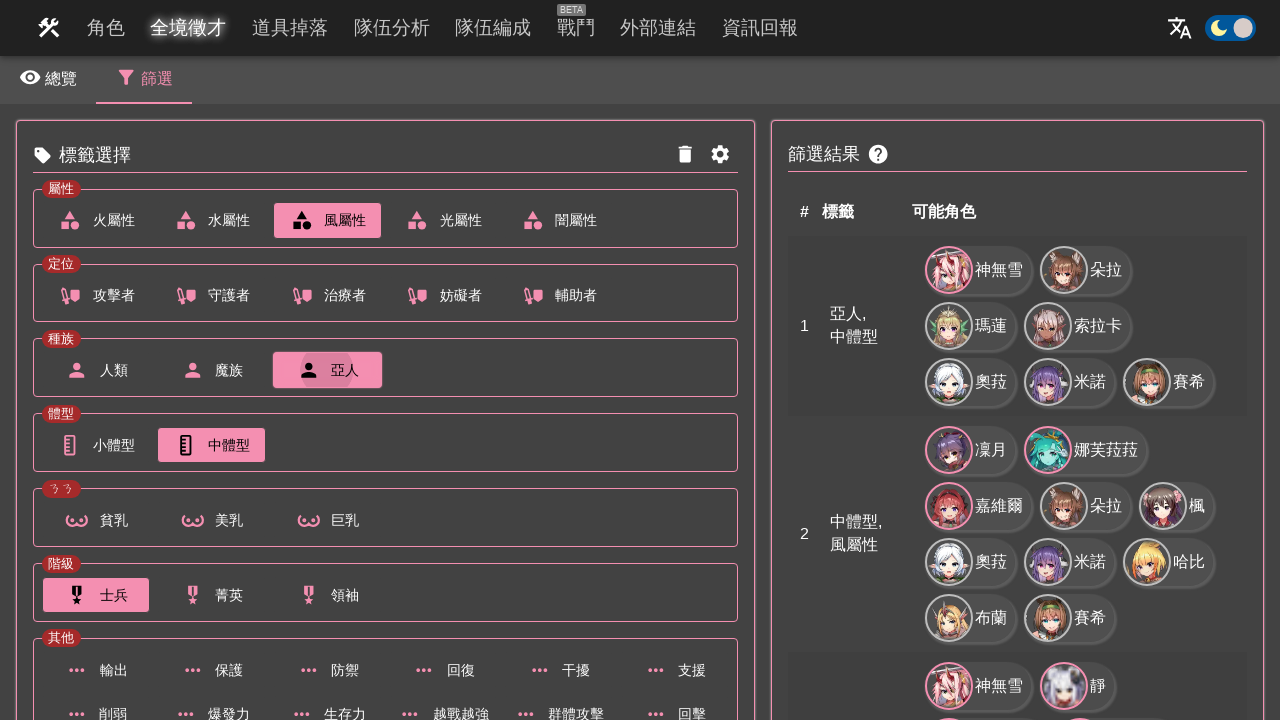

Selected tag '防禦' at (327, 670) on text="防禦"
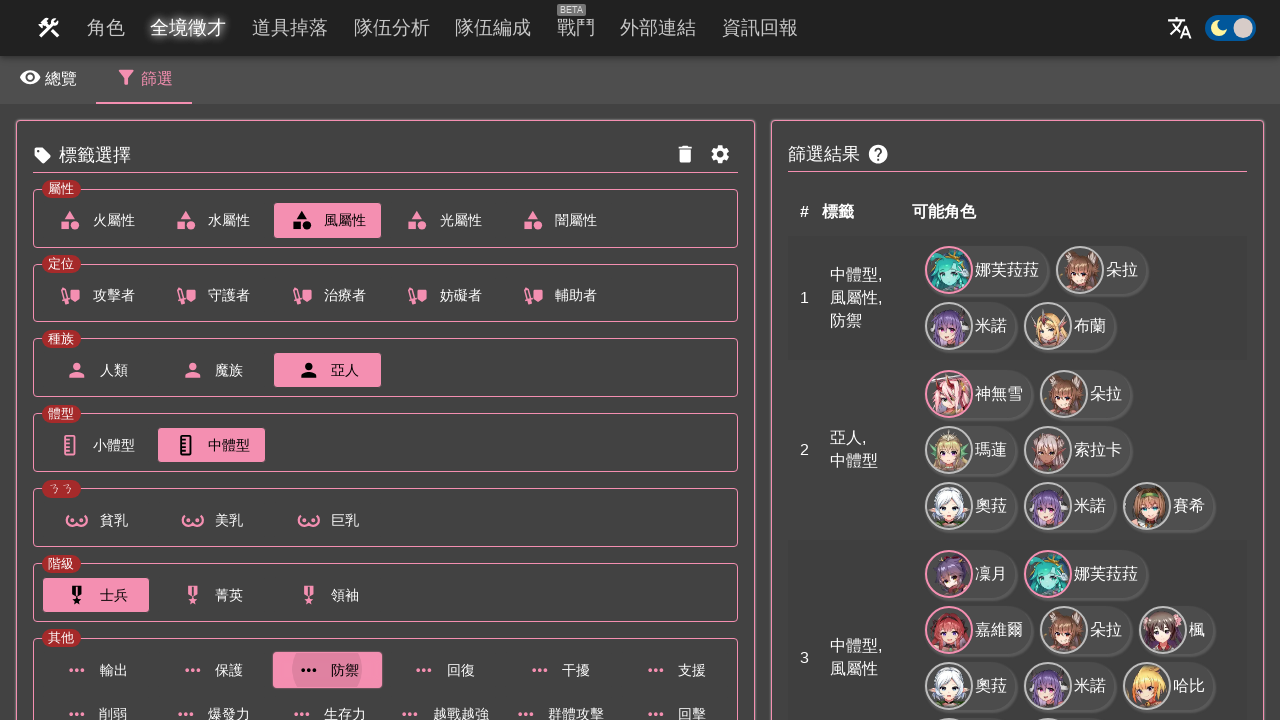

Results table loaded and became visible
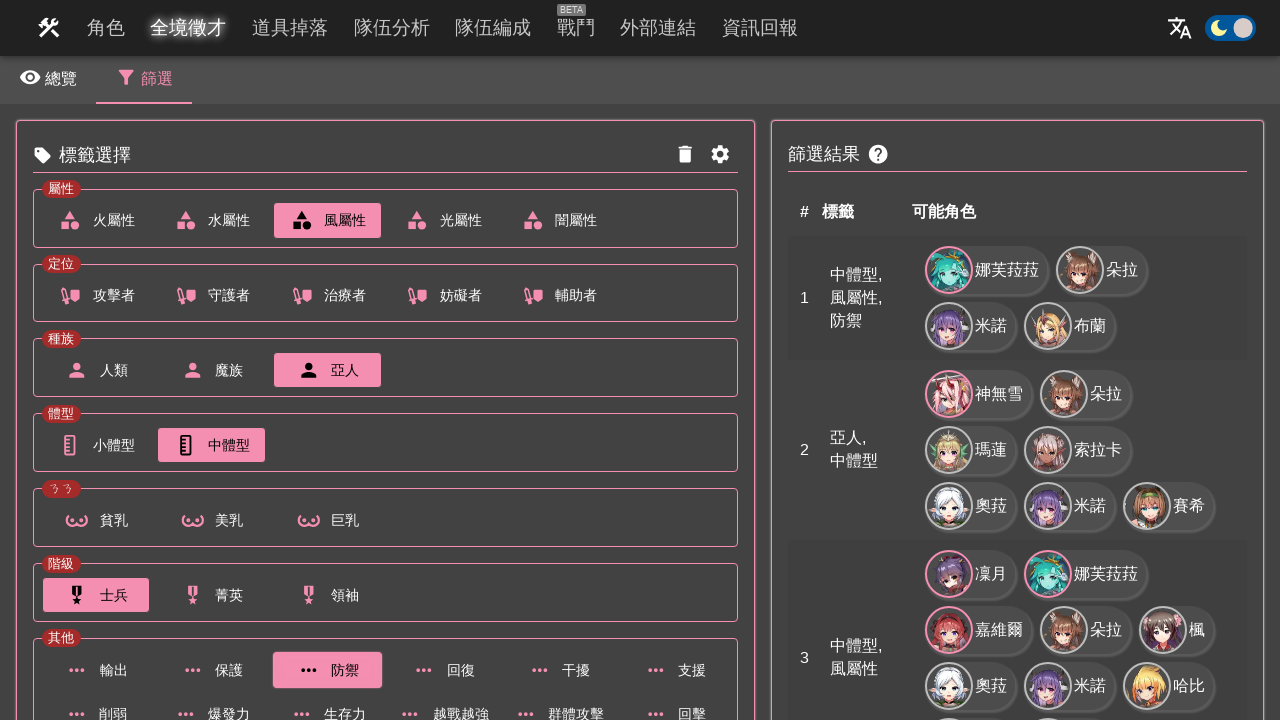

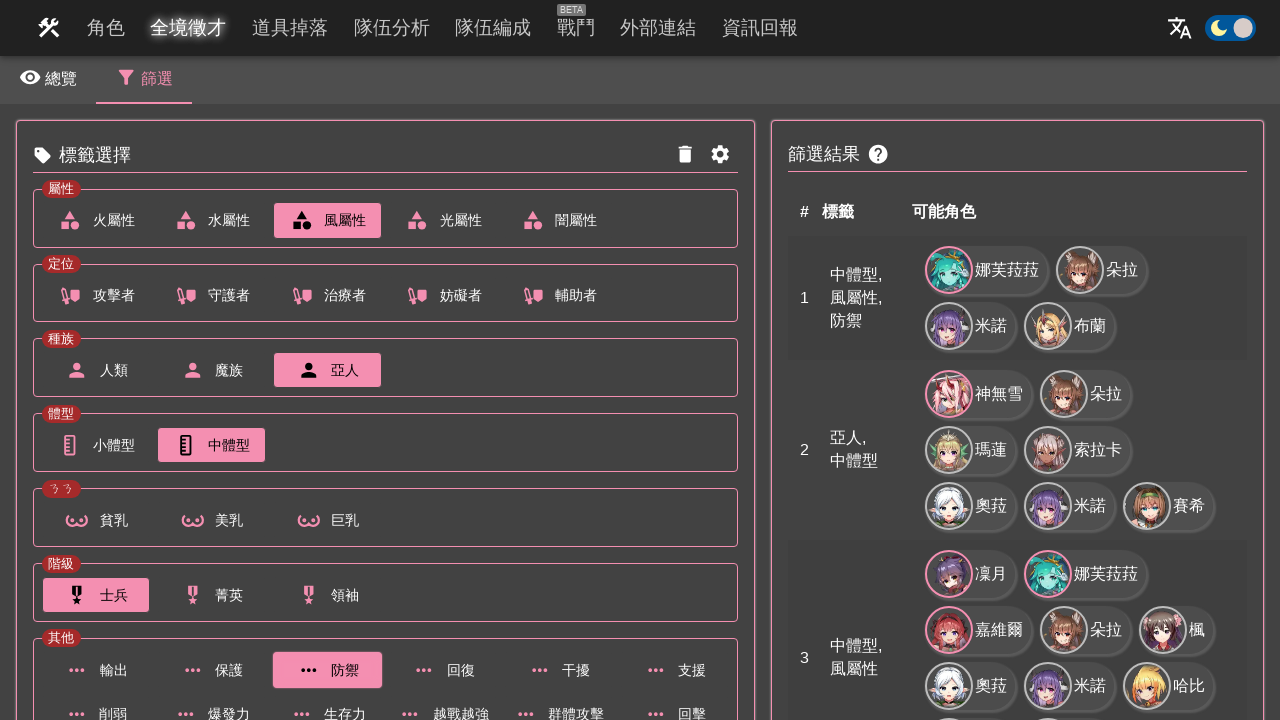